Tests adding an element by clicking the "Add Element" button and verifying a delete button appears

Starting URL: https://the-internet.herokuapp.com/add_remove_elements/

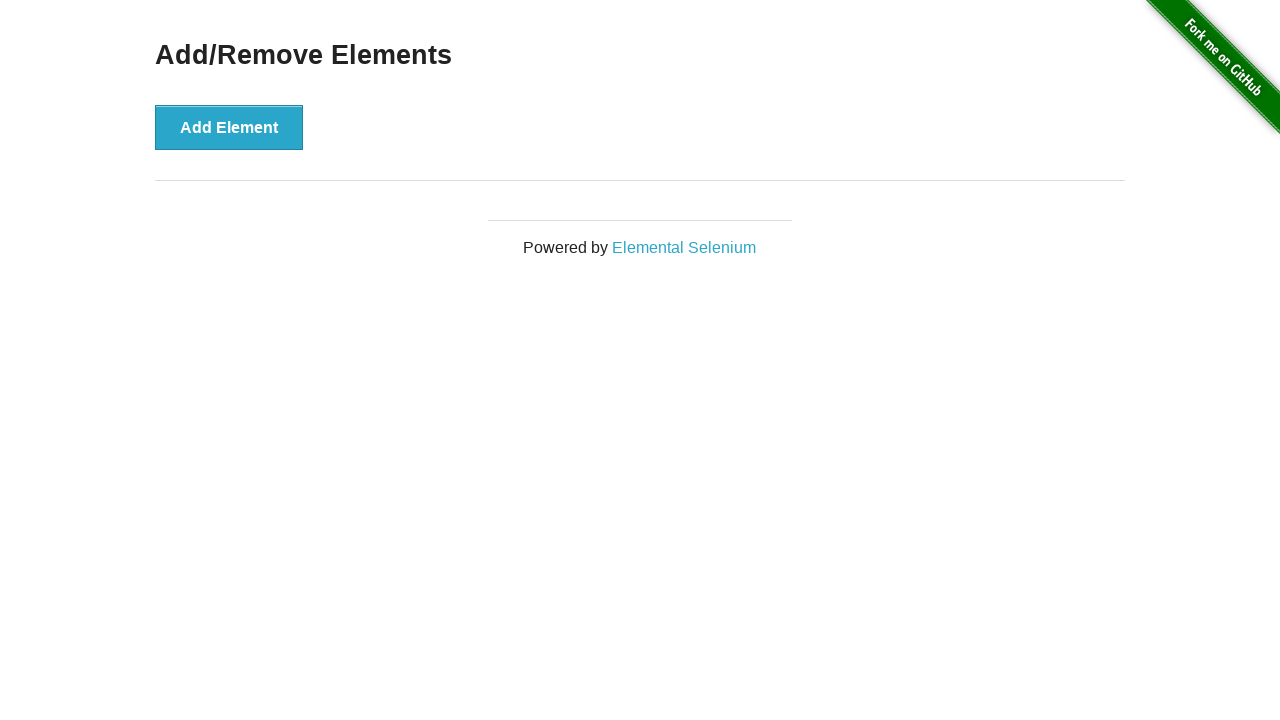

Clicked the 'Add Element' button at (229, 127) on button:has-text('Add Element')
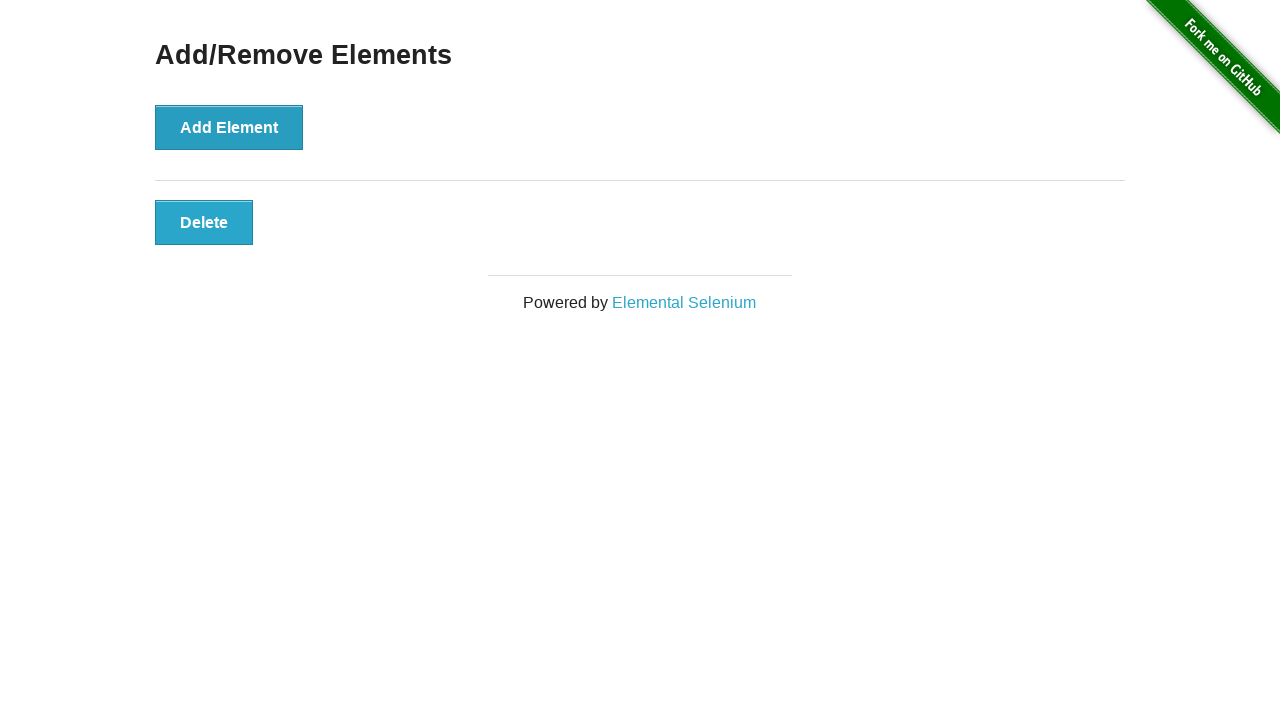

Delete button appeared after adding element
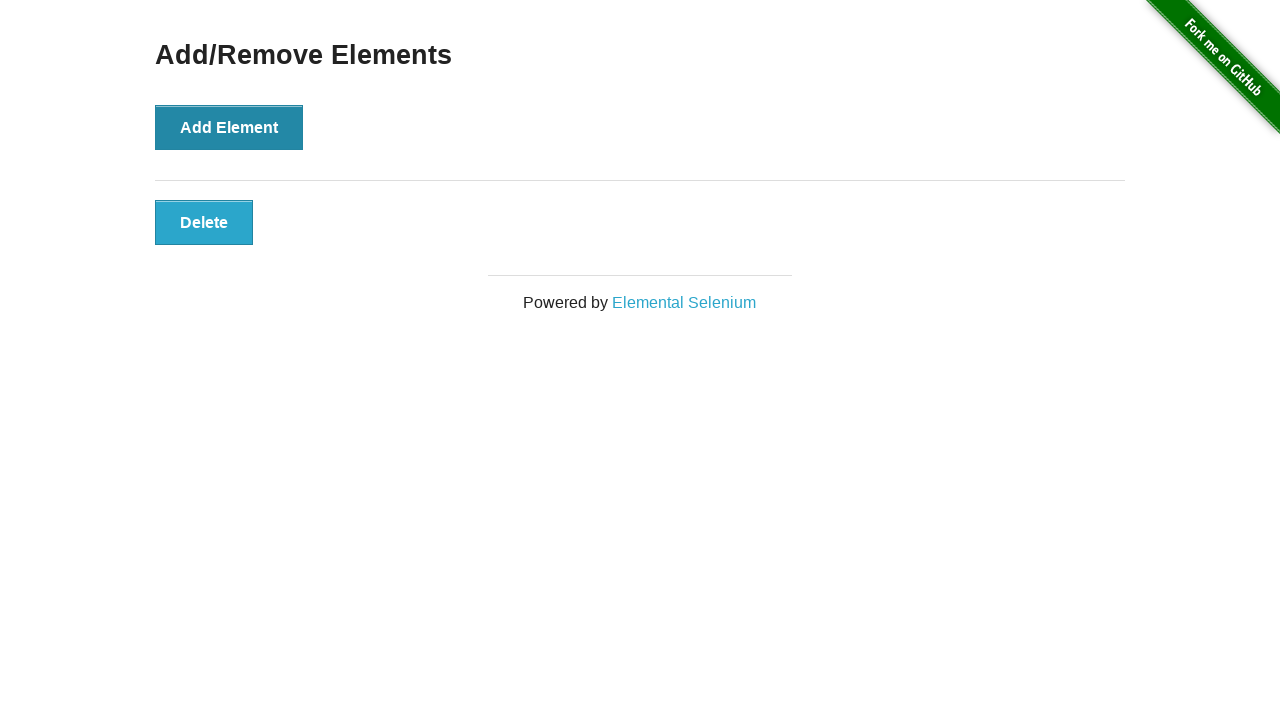

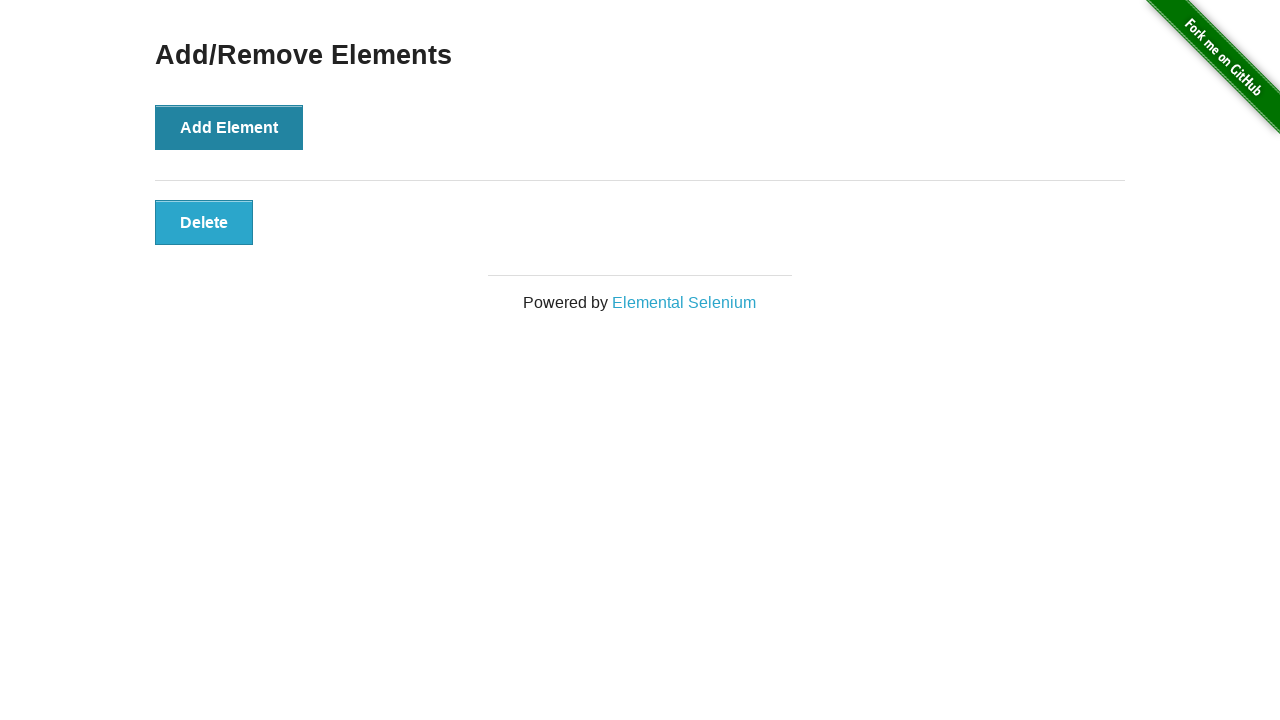